Tests the search functionality by navigating to the search page, entering "python" as a search term, and verifying that all returned results contain "python" in their names.

Starting URL: https://www.99-bottles-of-beer.net/

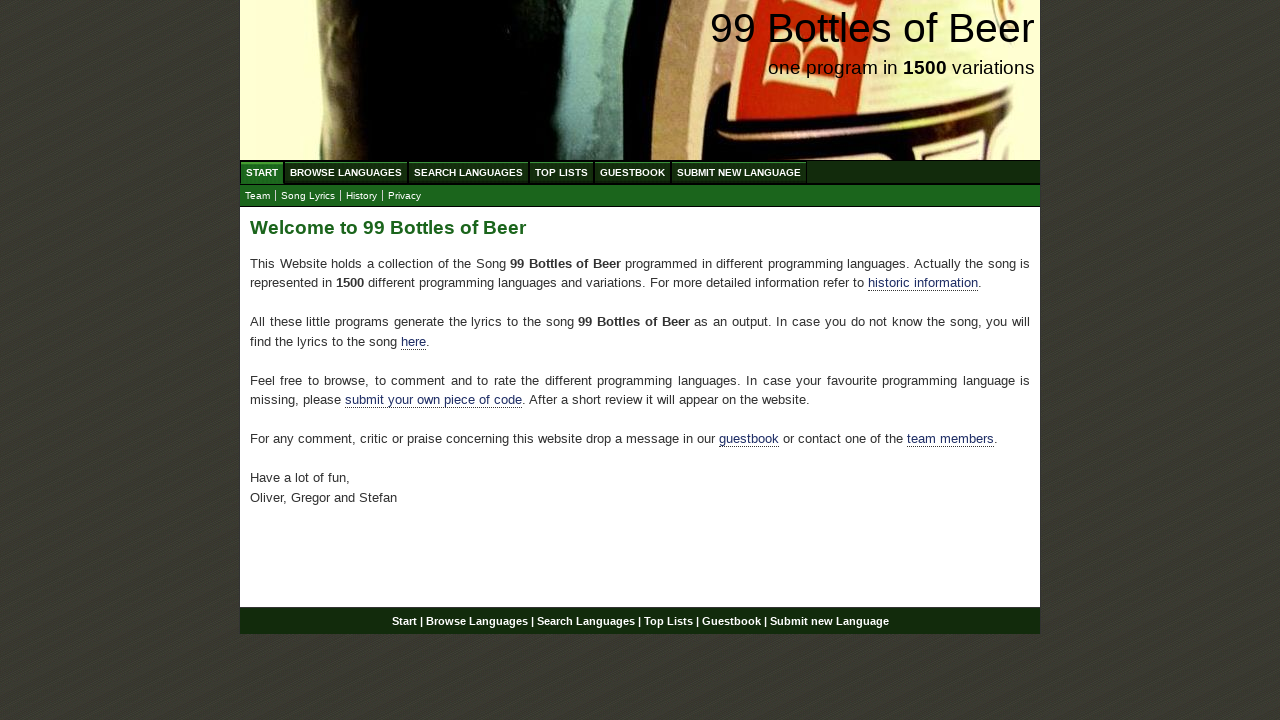

Clicked on Search Languages menu item at (468, 172) on xpath=//ul[@id='menu']/li/a[@href='/search.html']
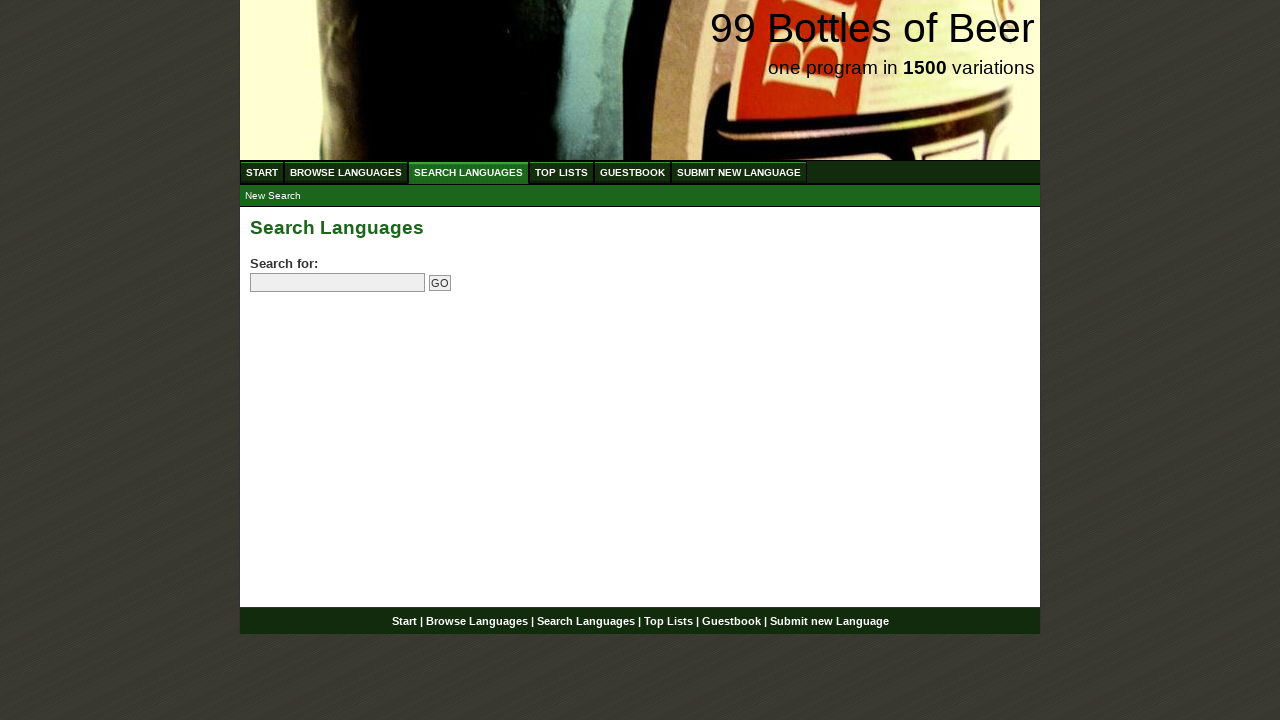

Filled search field with 'python' on input[name='search']
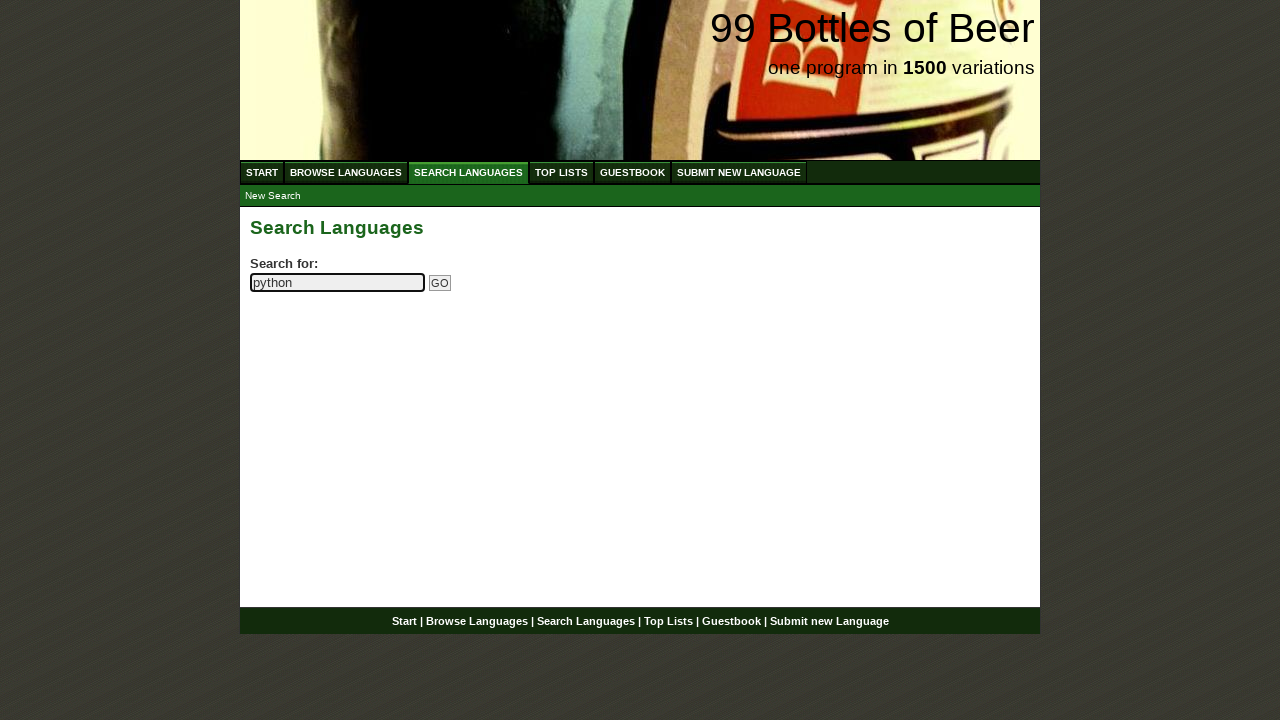

Clicked submit search button at (440, 283) on input[name='submitsearch']
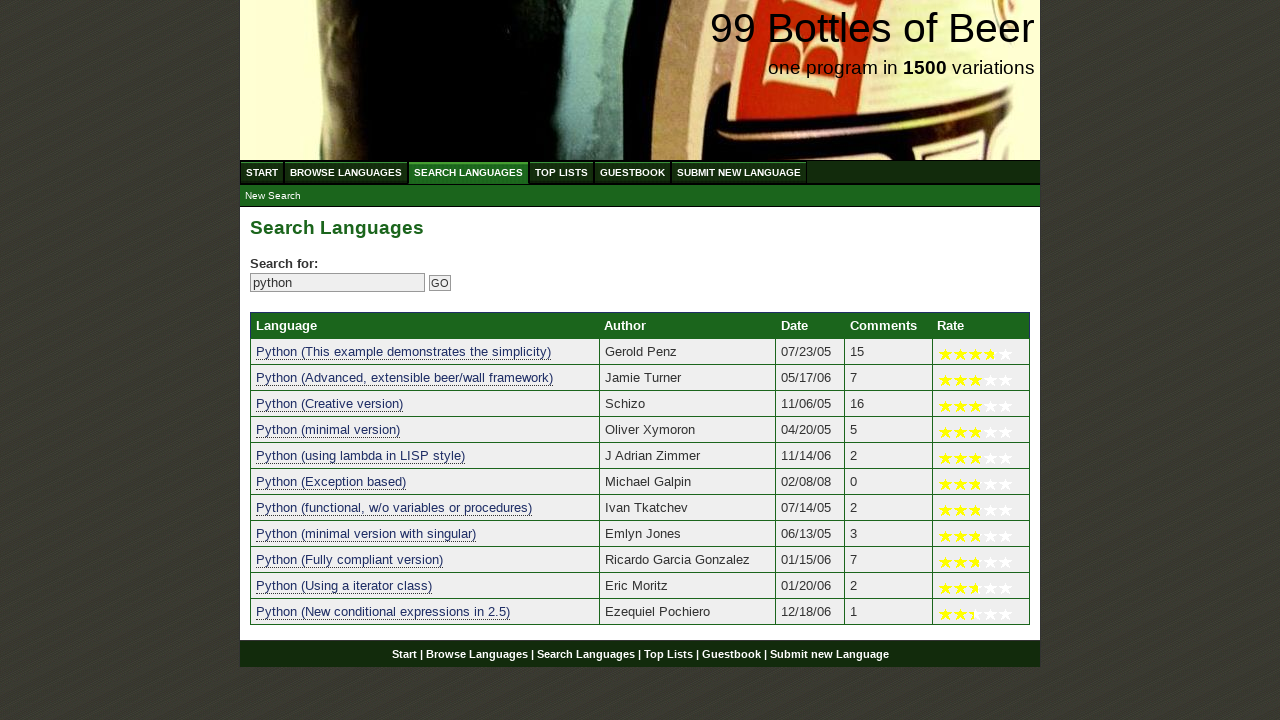

Search results table loaded successfully
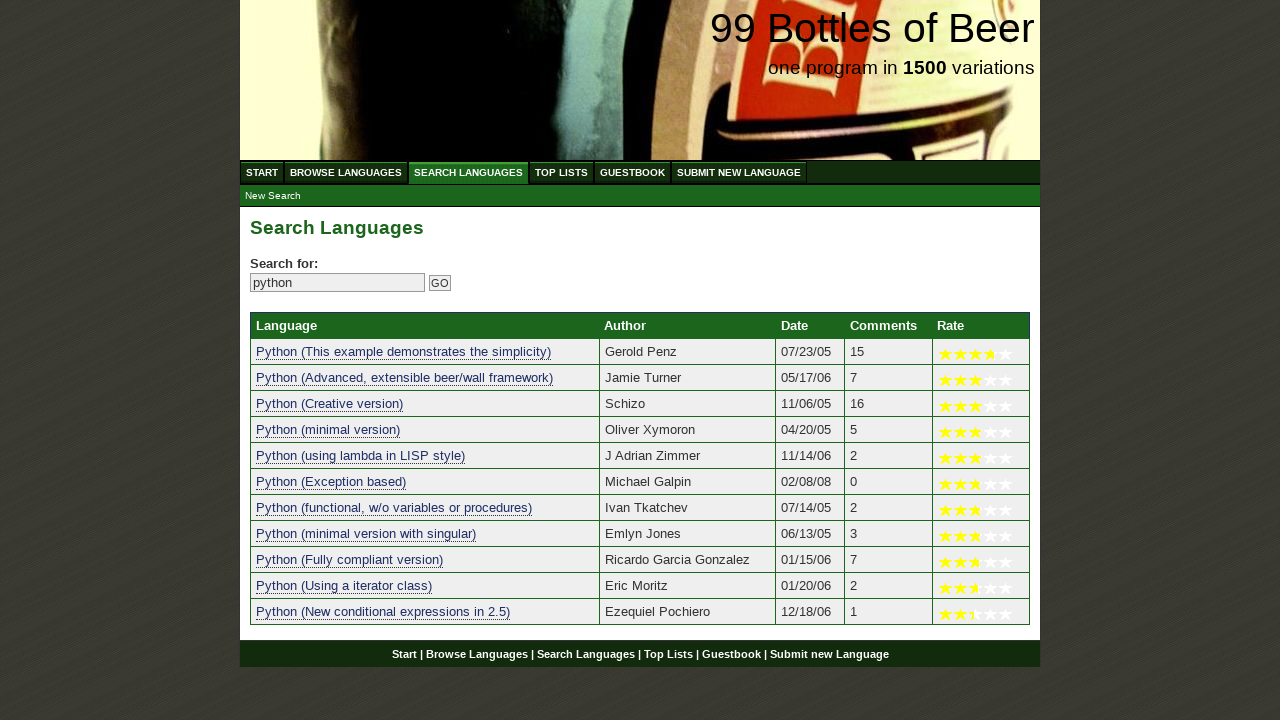

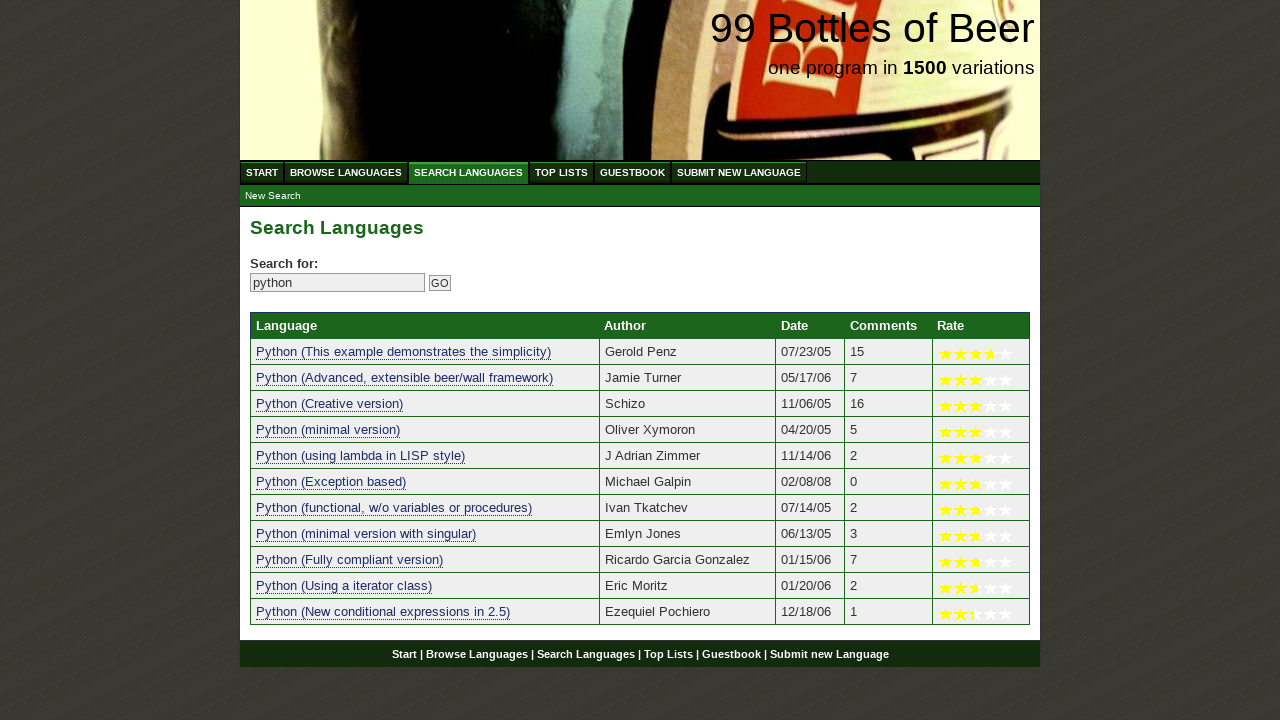